Tests text verification functionality by reading random text from the page, entering it into an input field, and submitting to verify

Starting URL: https://demo.zeuz.ai/web/level/one/actions/save_text

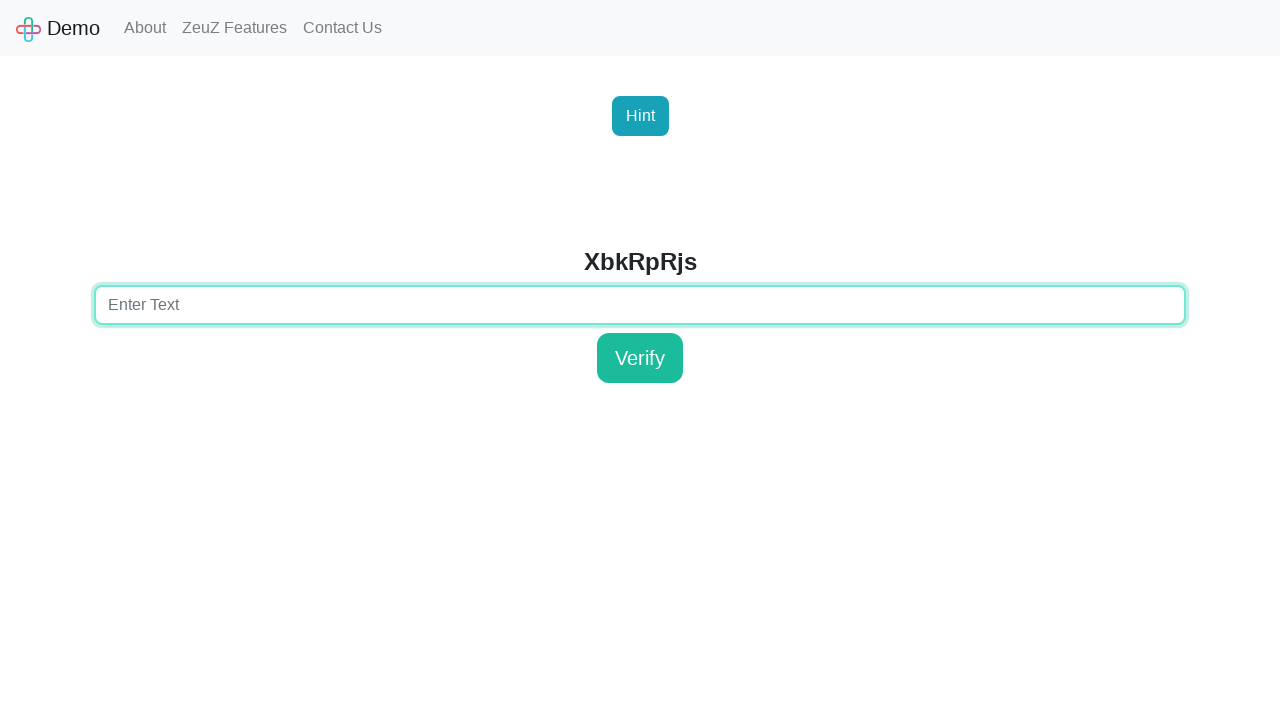

Retrieved random text from the page
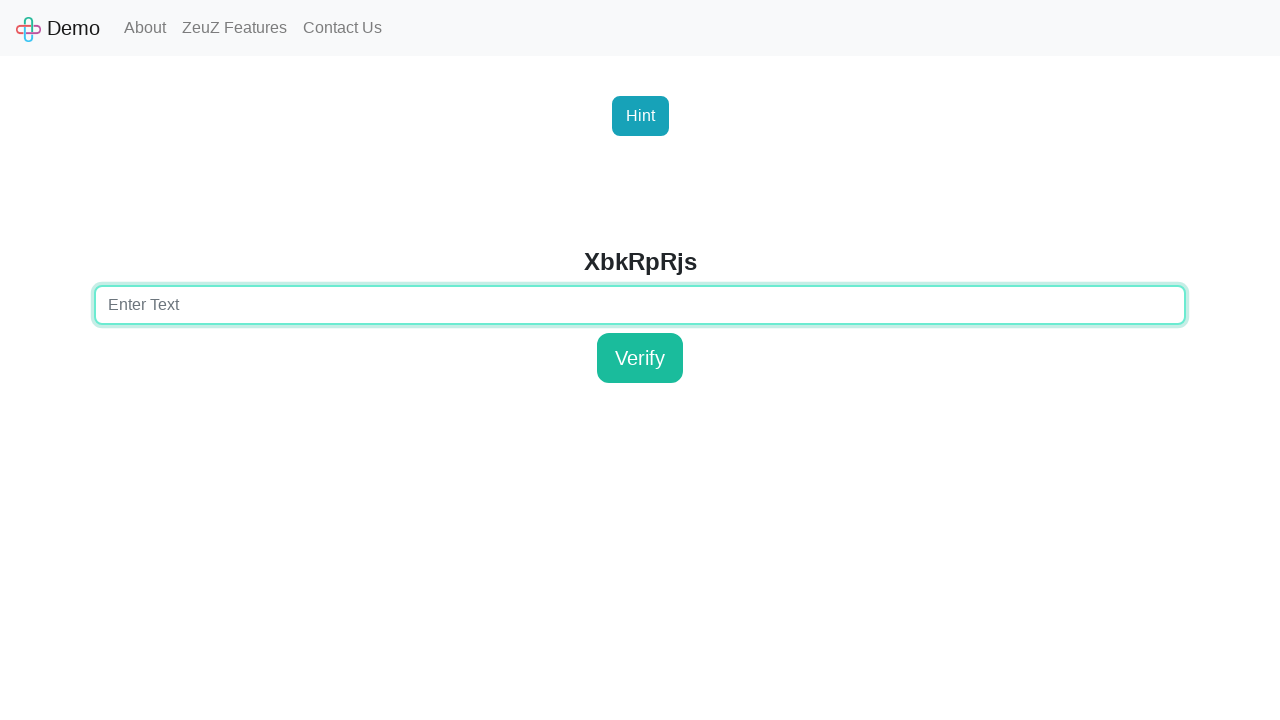

Filled input field with the random text on #enter_text
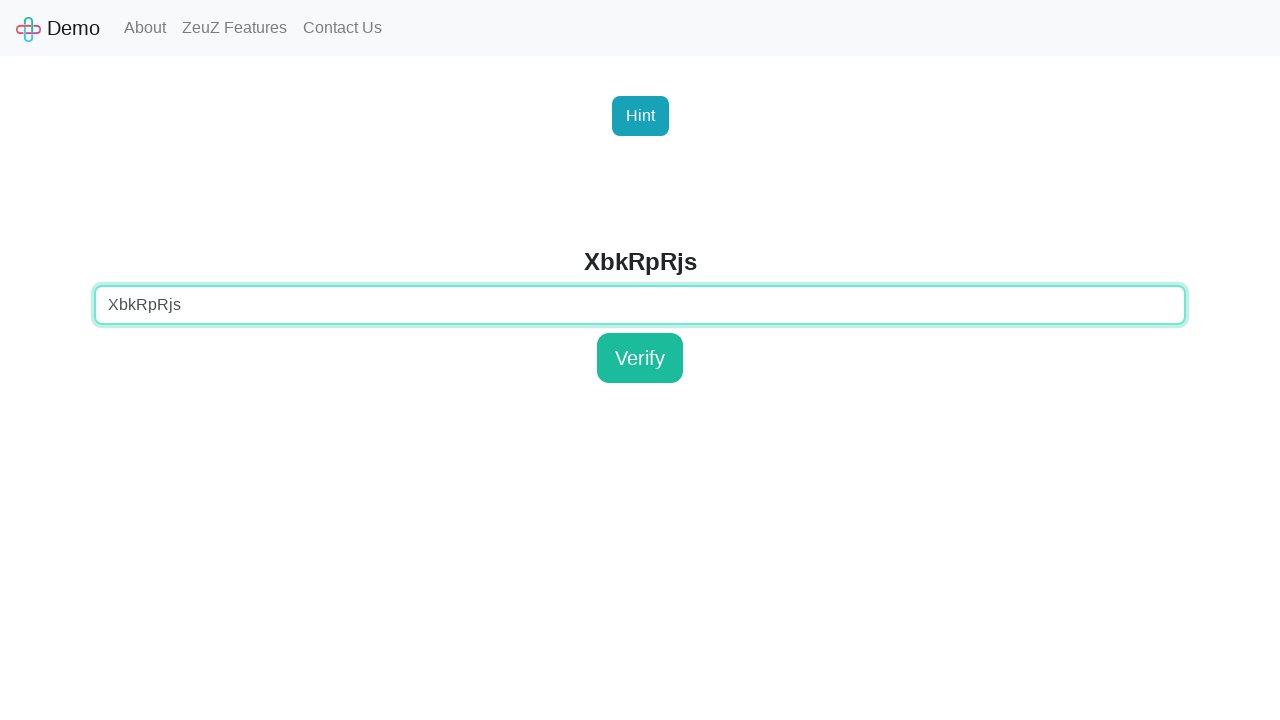

Clicked the submit button at (640, 358) on .btn-primary
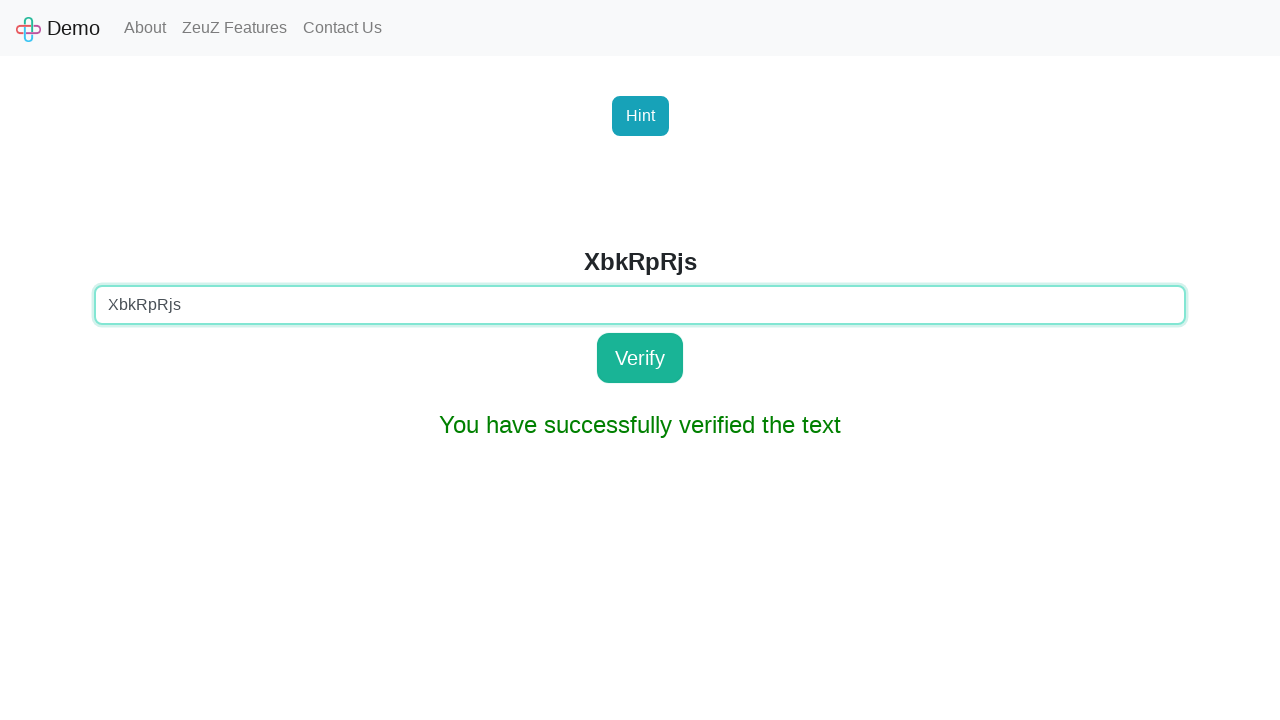

Success message element loaded
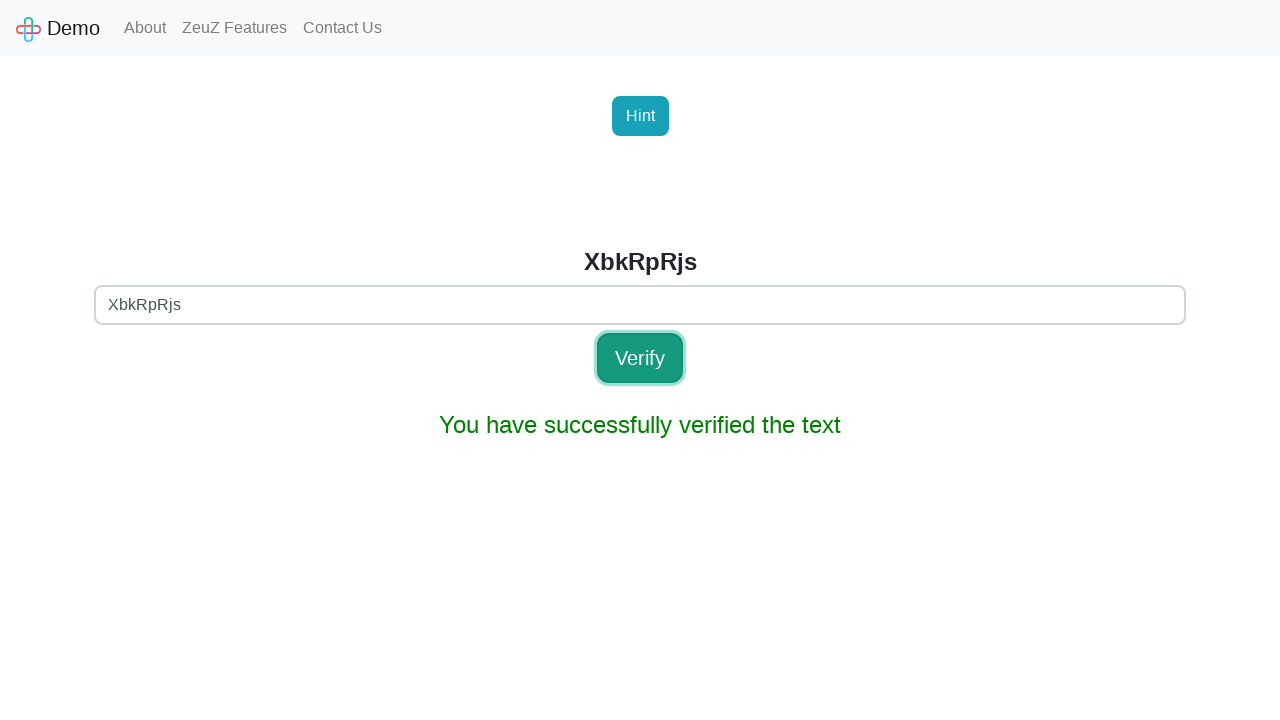

Retrieved confirmation text from success message
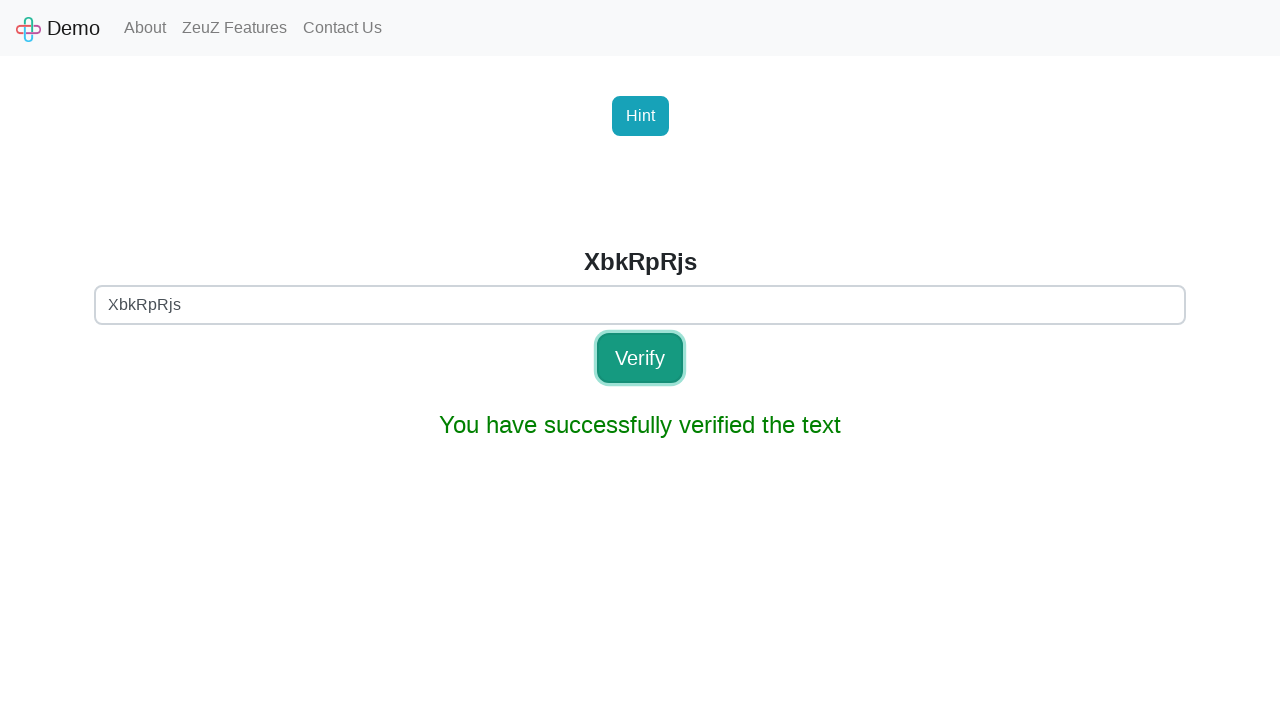

Verified that success message contains expected text
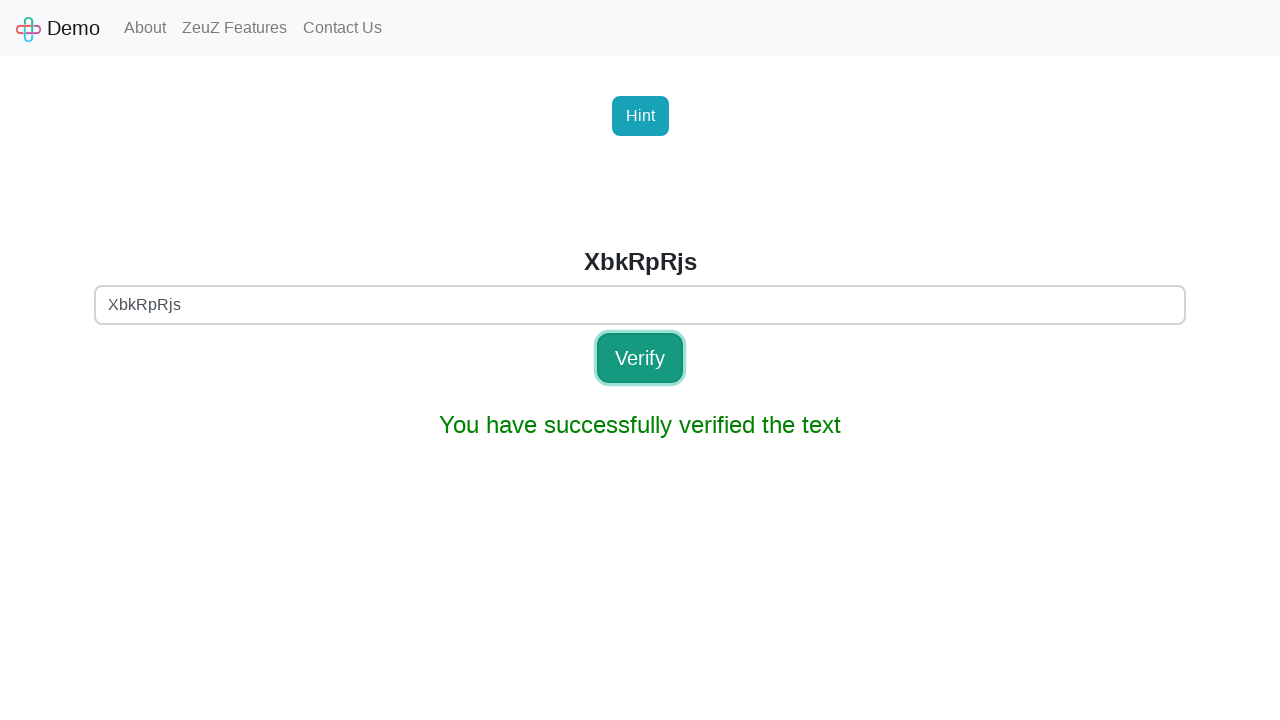

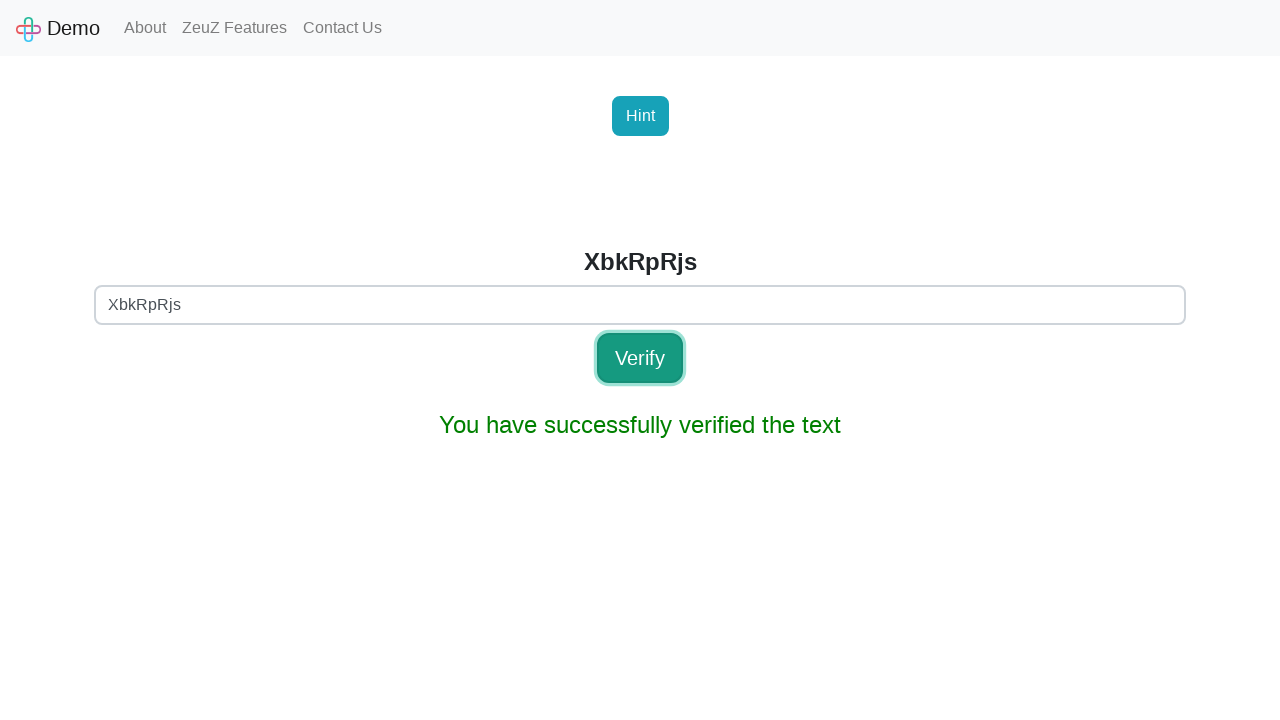